Tests window/tab switching functionality by clicking on Google and Facebook links and switching between tabs using page titles

Starting URL: https://automationfc.github.io/basic-form/index.html

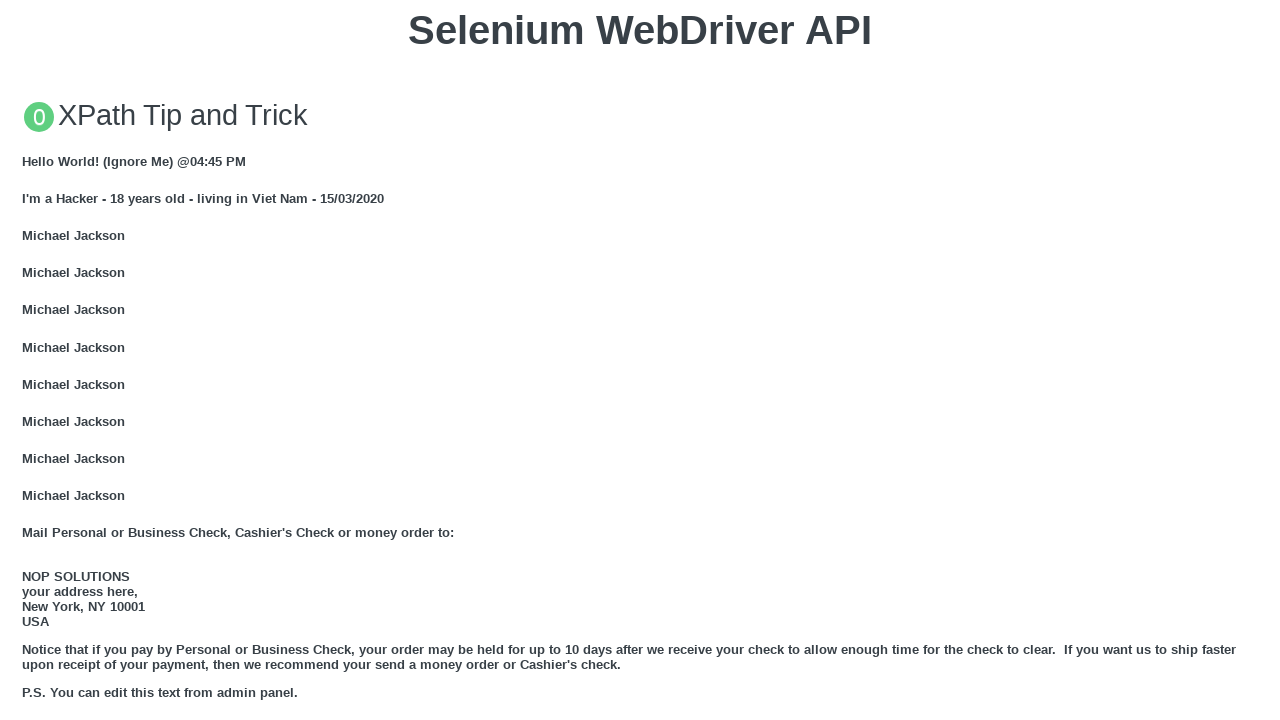

Stored reference to main window
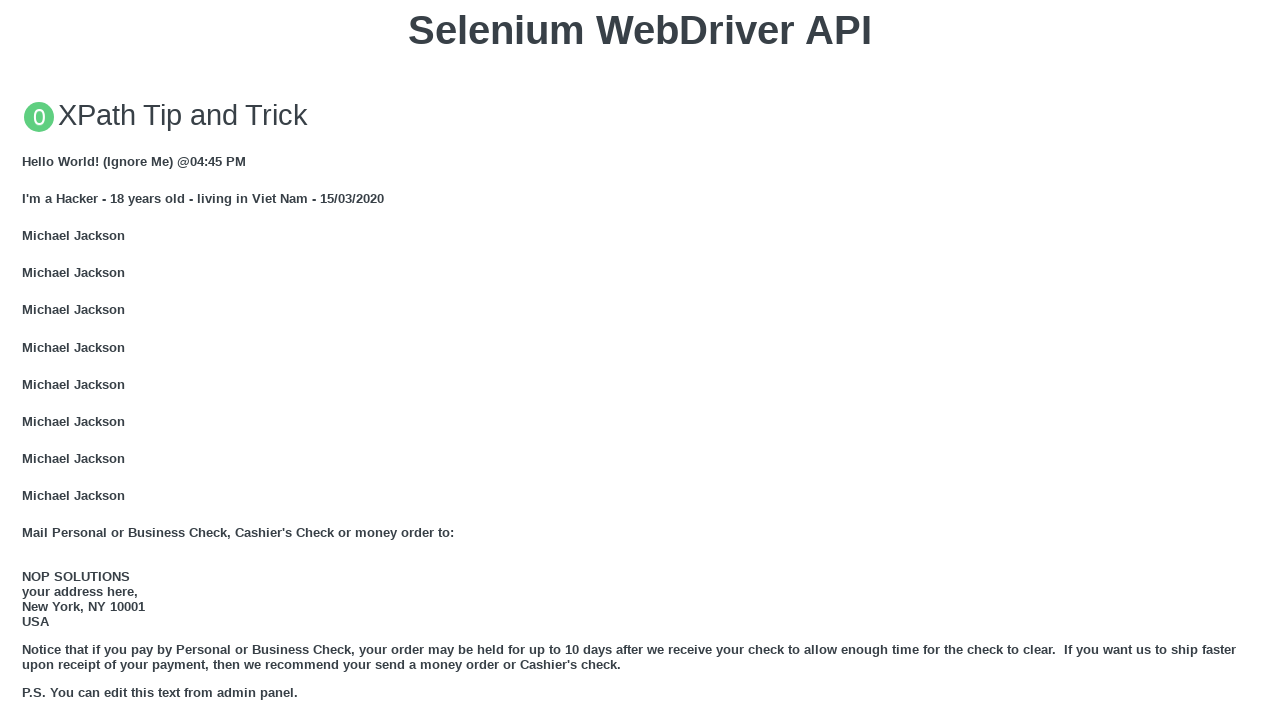

Clicked on Google link at (56, 360) on xpath=//a[text()='GOOGLE']
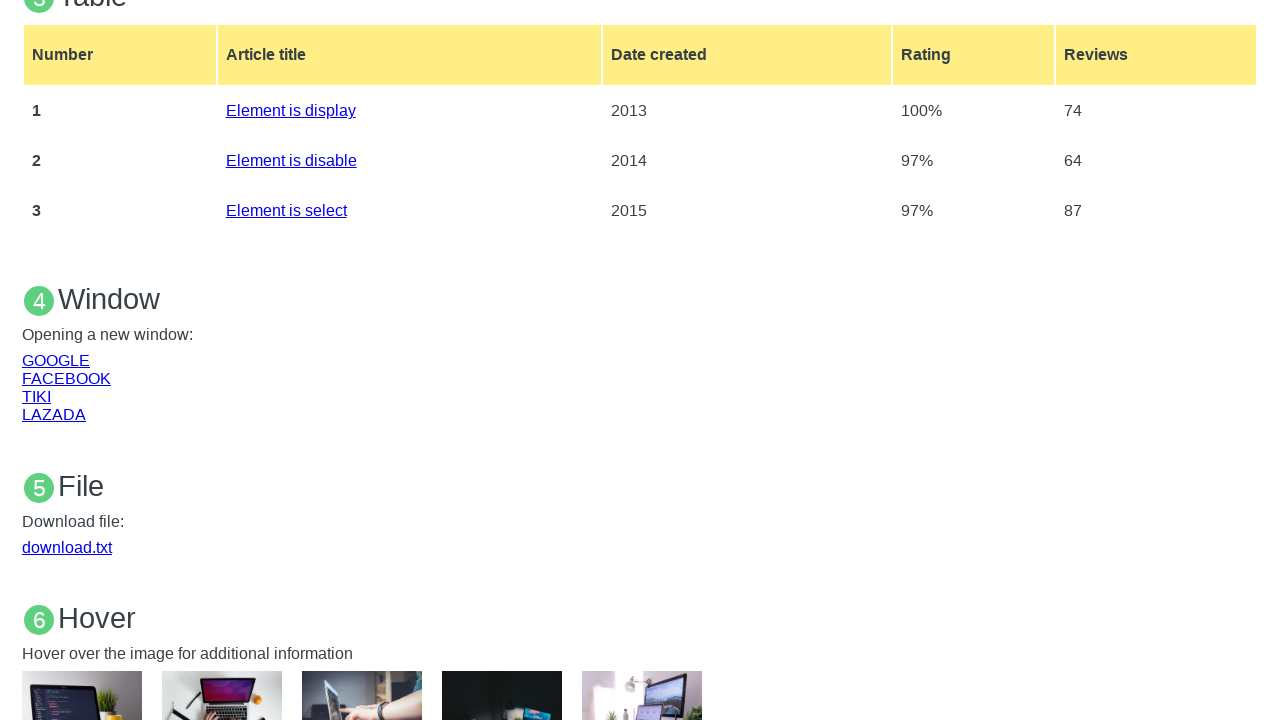

Waited 1000ms for Google tab to load
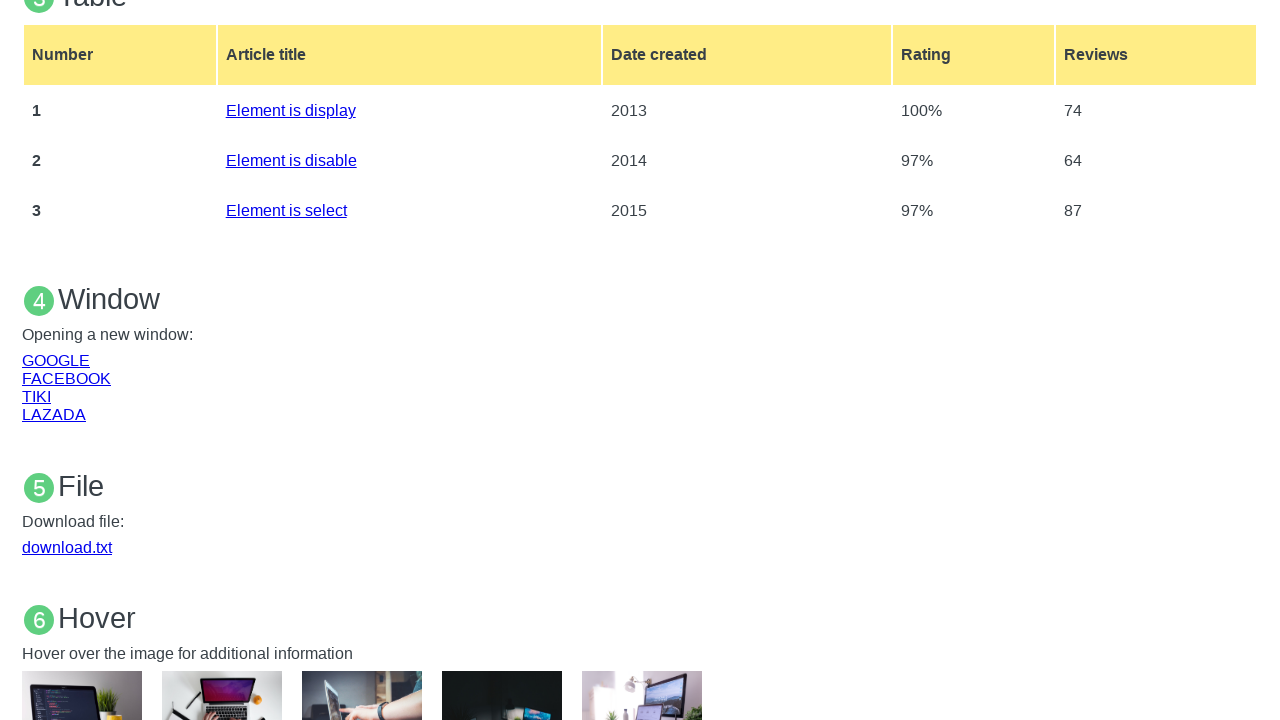

Switched back to main window by title 'Selenium WebDriver'
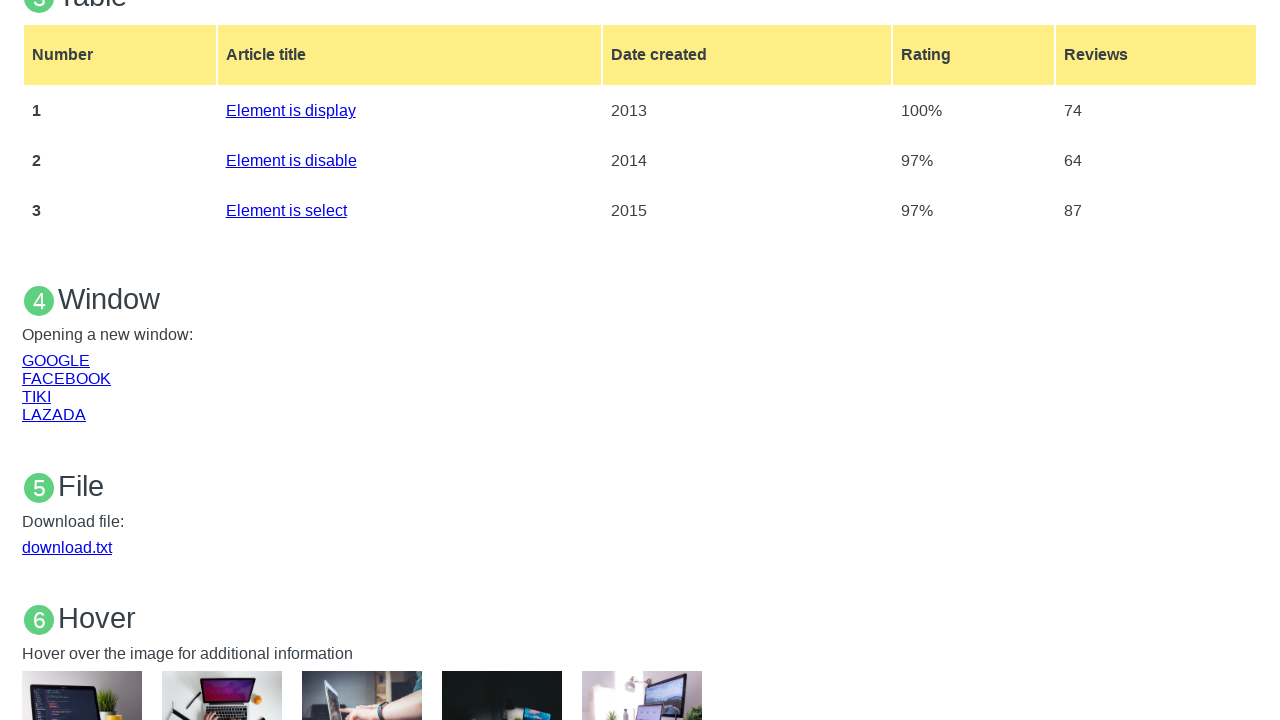

Clicked on Facebook link at (66, 378) on xpath=//a[text()='FACEBOOK']
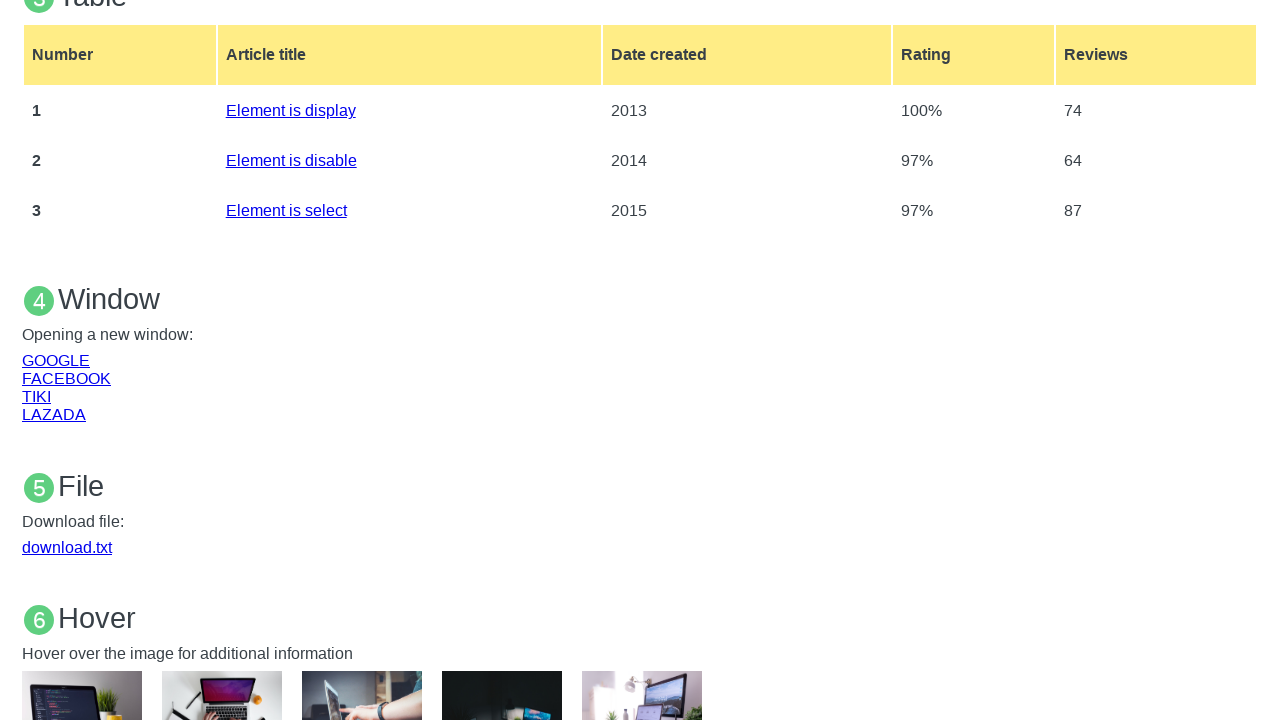

Waited 1000ms for Facebook tab to load
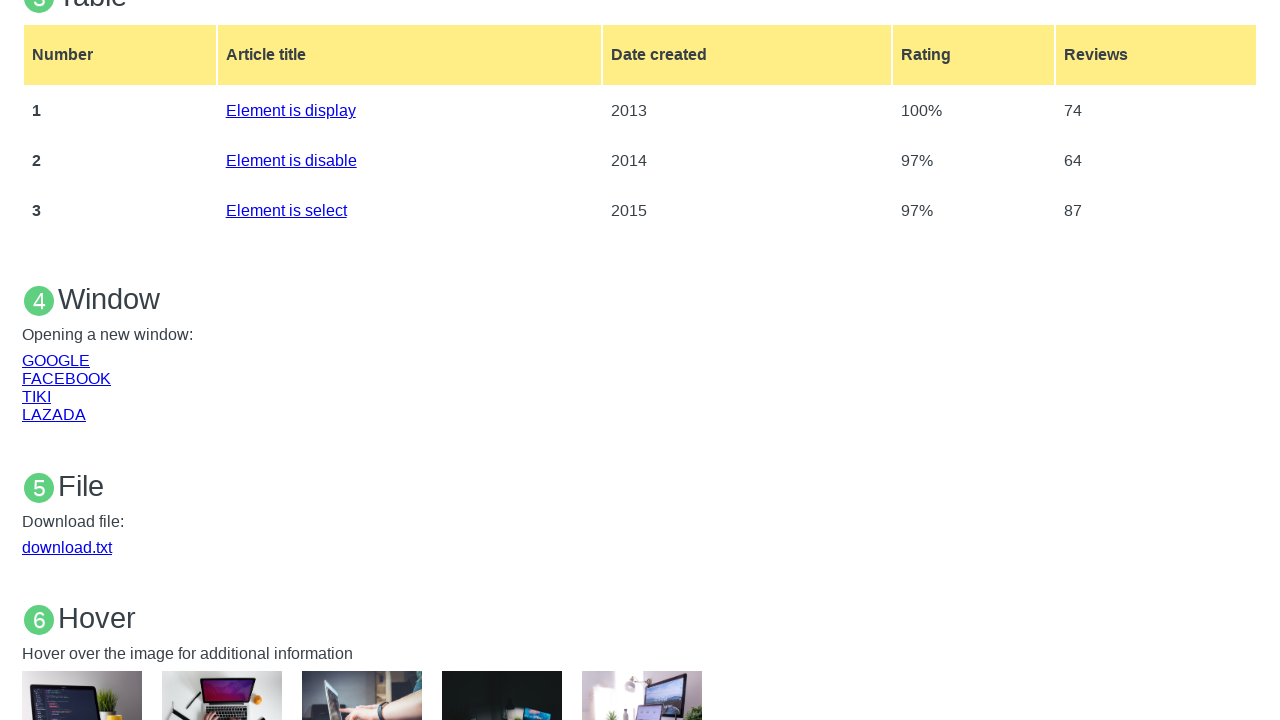

Closed extra tab
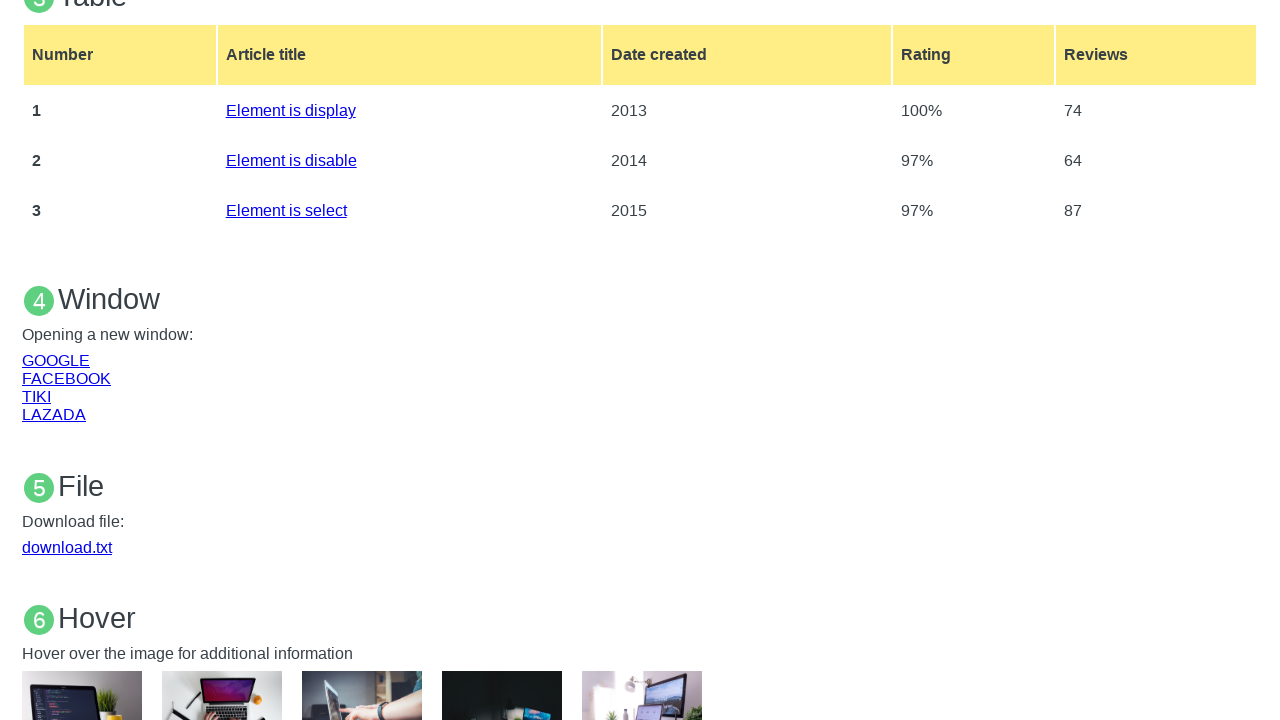

Closed extra tab
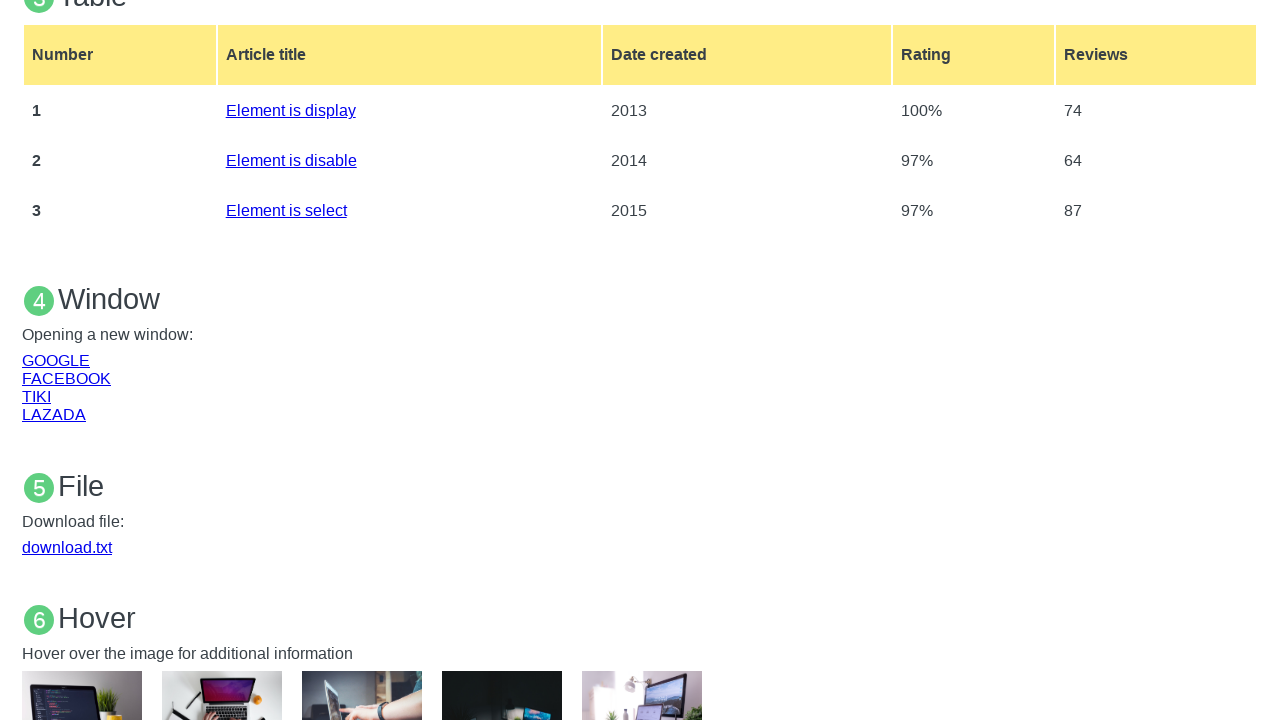

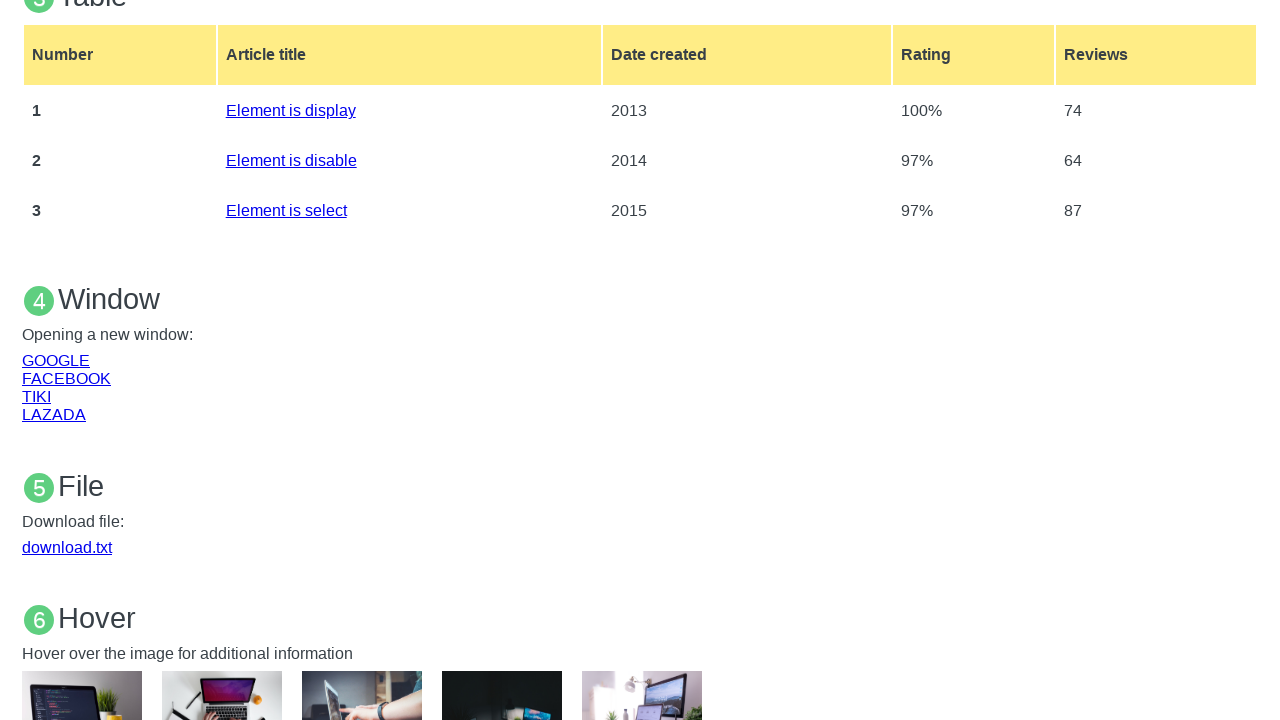